Tests basic locator functionality by clicking on the logo element on the TechGlobal training homepage

Starting URL: https://techglobal-training.com

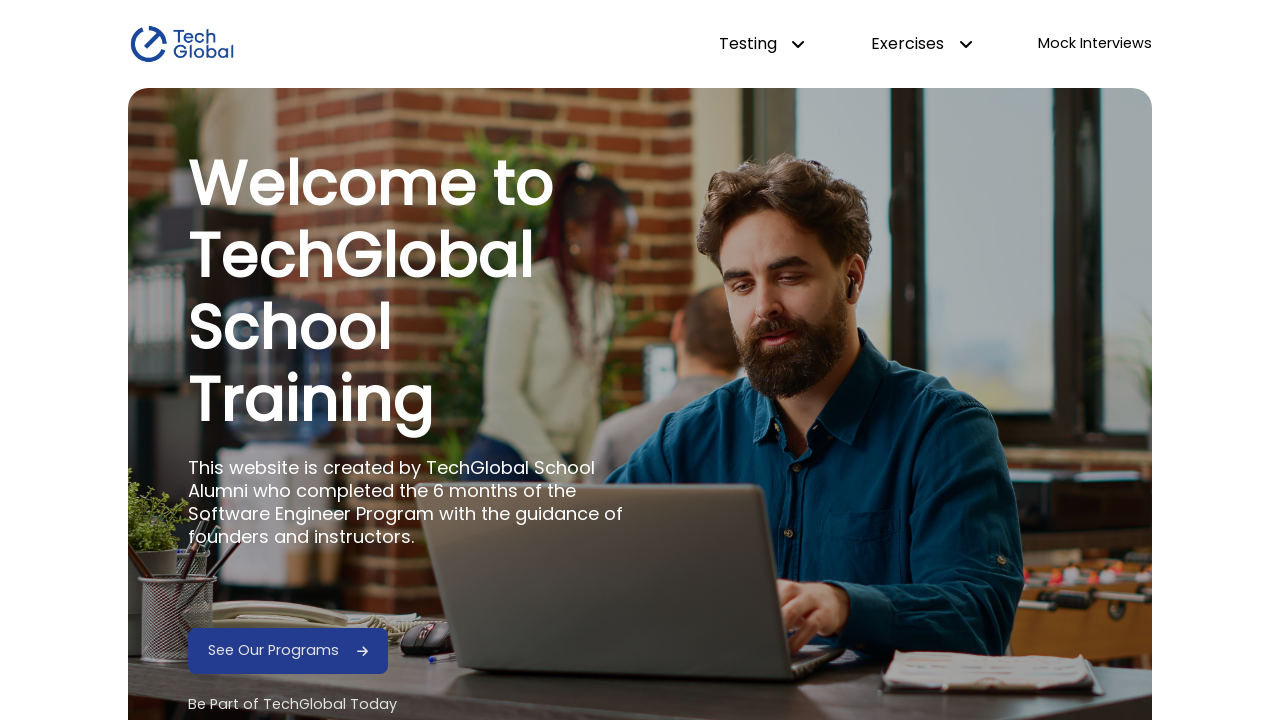

Navigated to TechGlobal training homepage
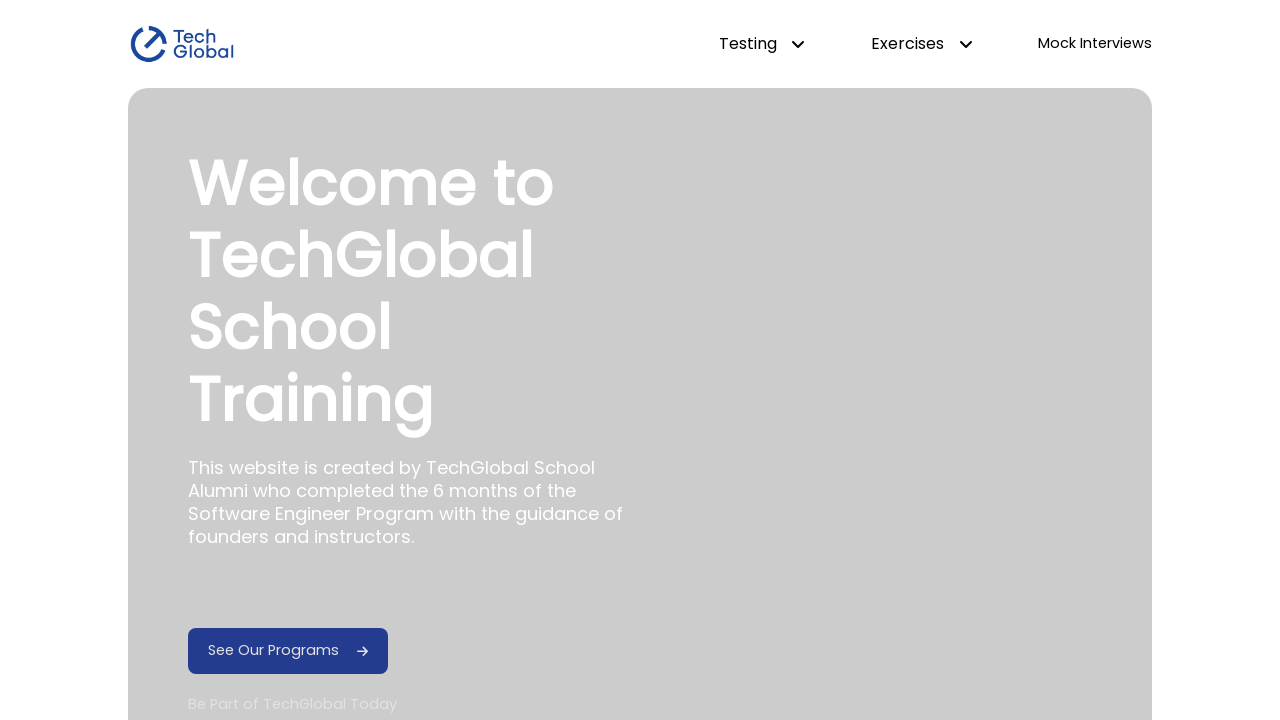

Clicked on the logo element at (182, 44) on #logo
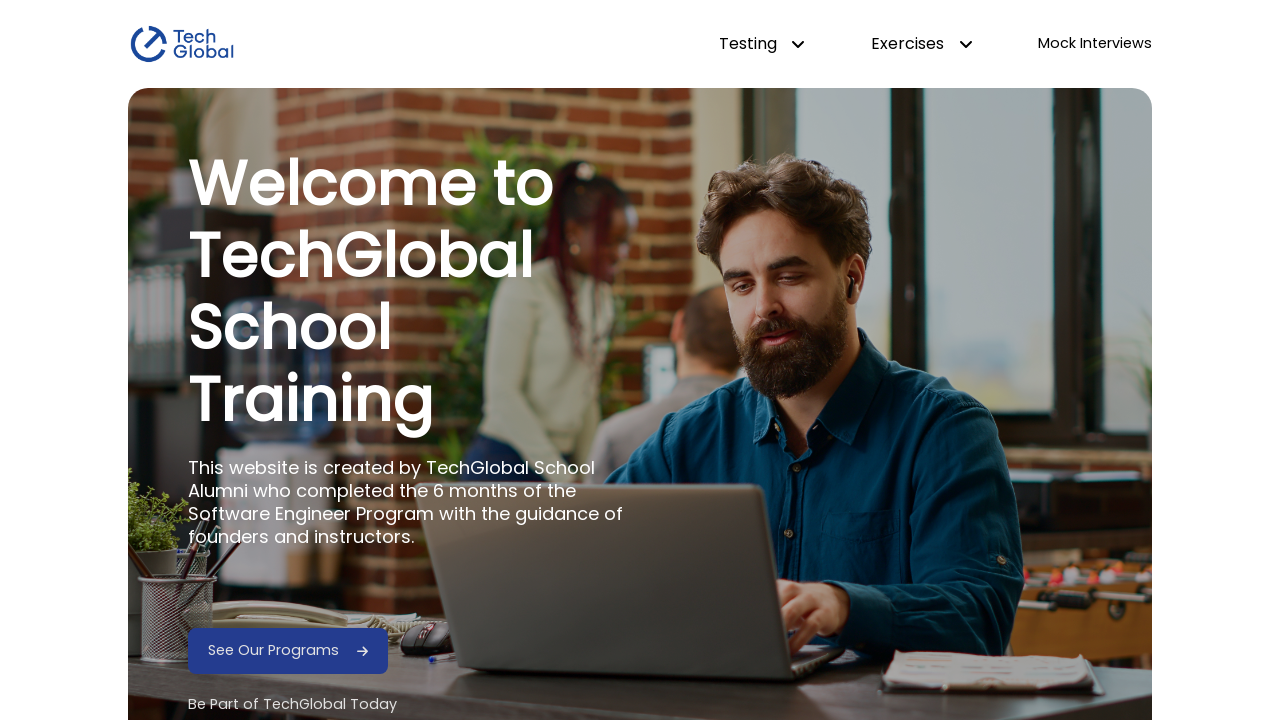

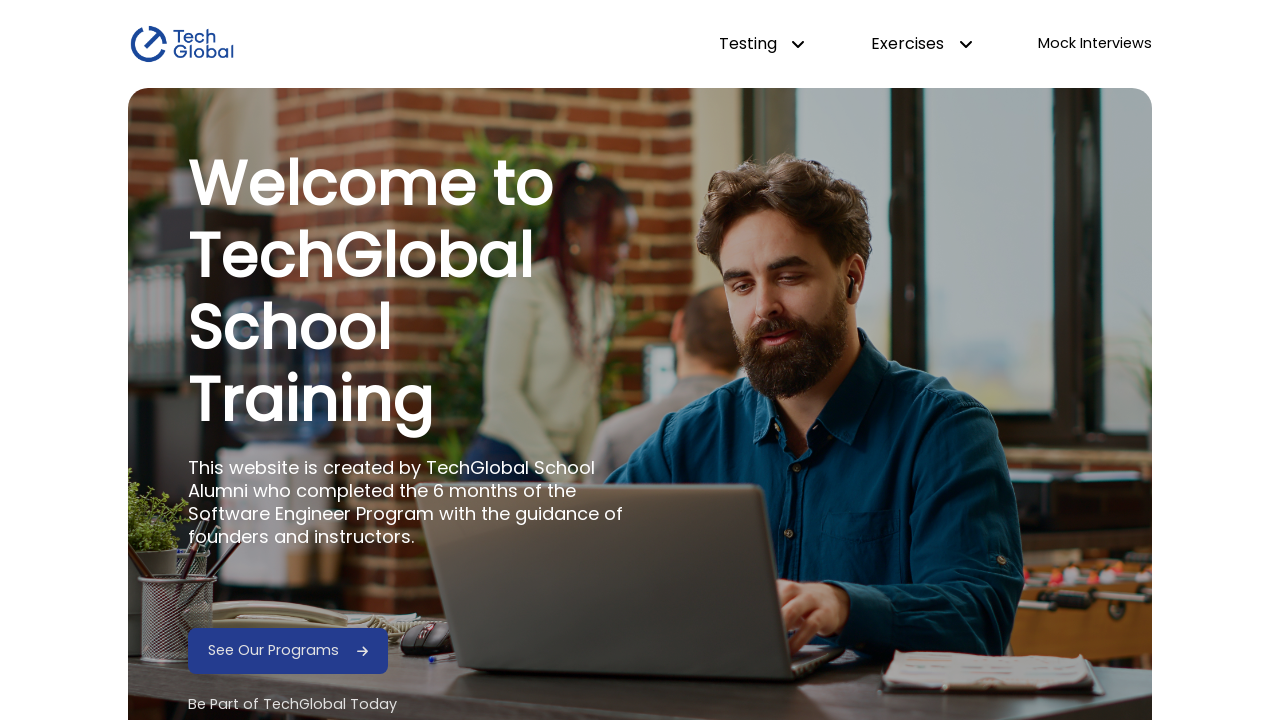